Tests reopening all completed tasks while in the Completed filter

Starting URL: https://todomvc4tasj.herokuapp.com/

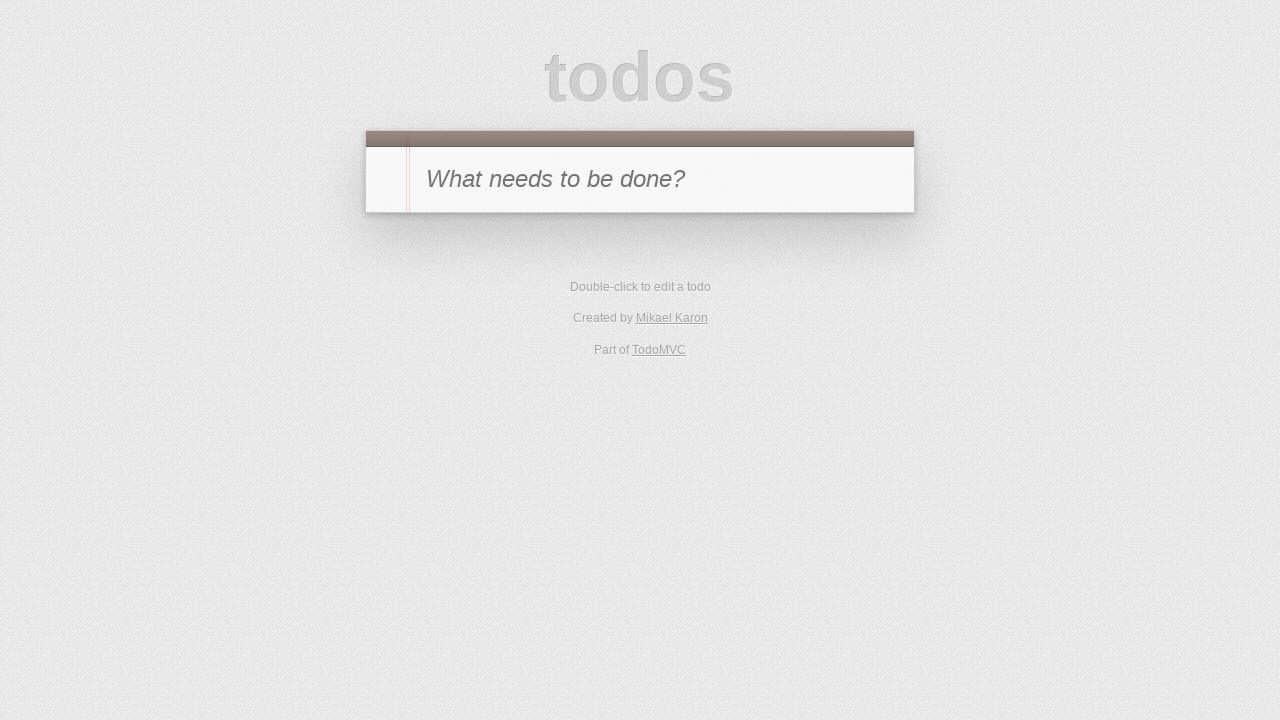

Filled new todo input with '1' on #new-todo
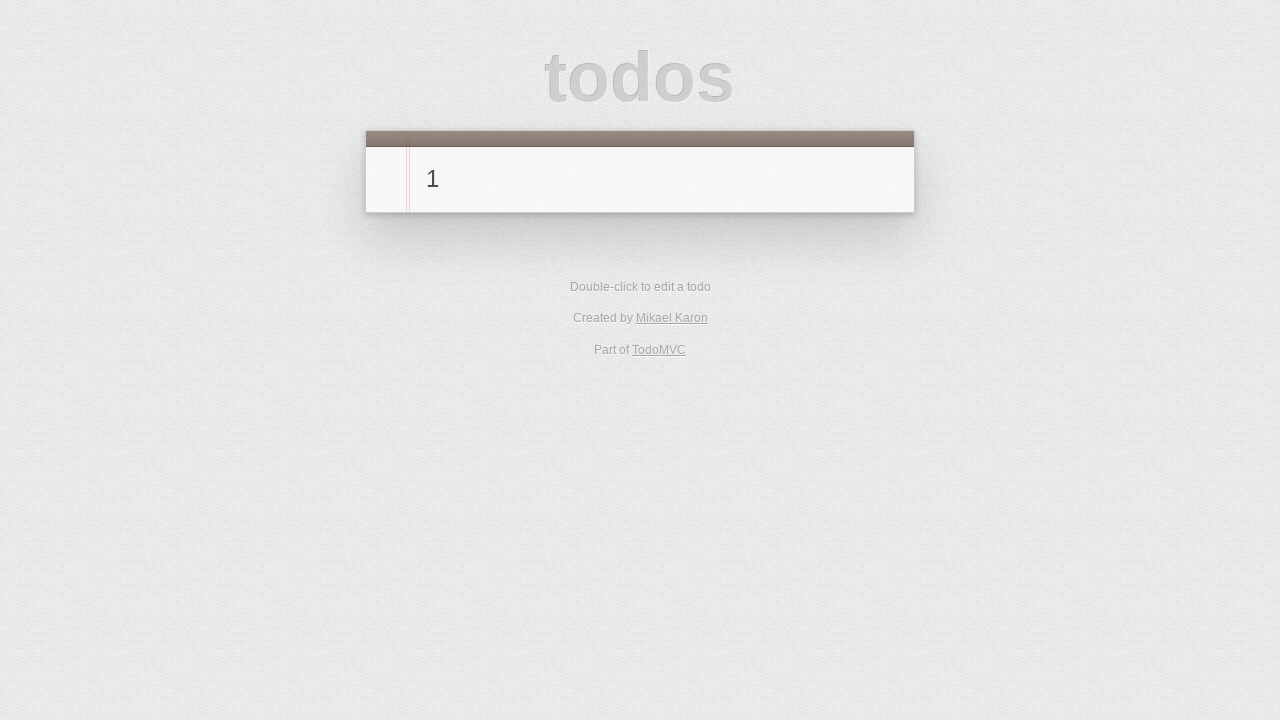

Pressed Enter to add first task on #new-todo
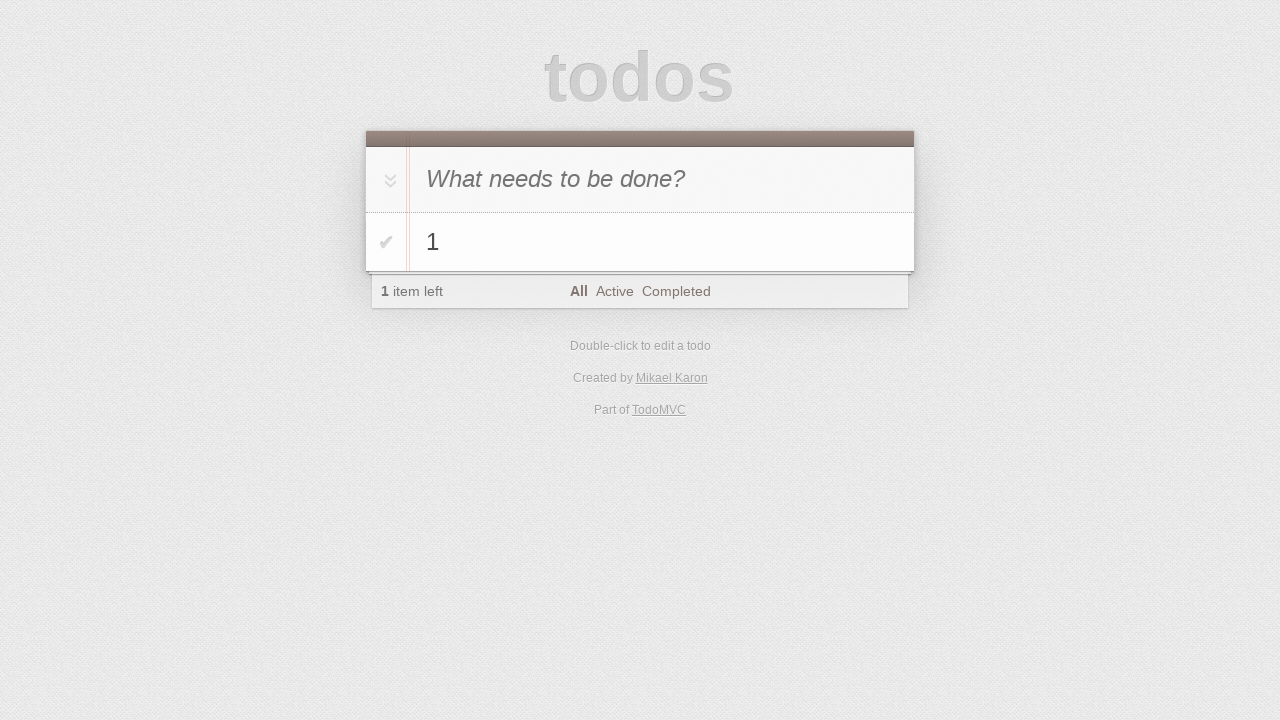

Filled new todo input with '2' on #new-todo
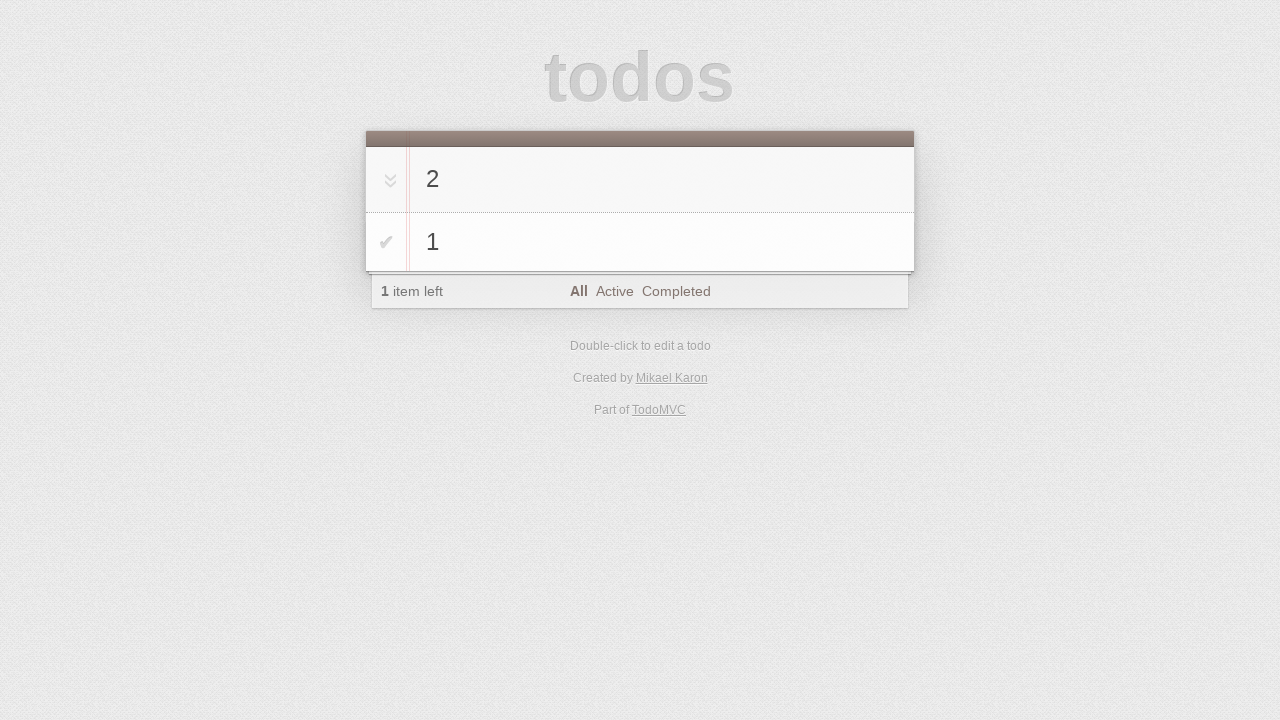

Pressed Enter to add second task on #new-todo
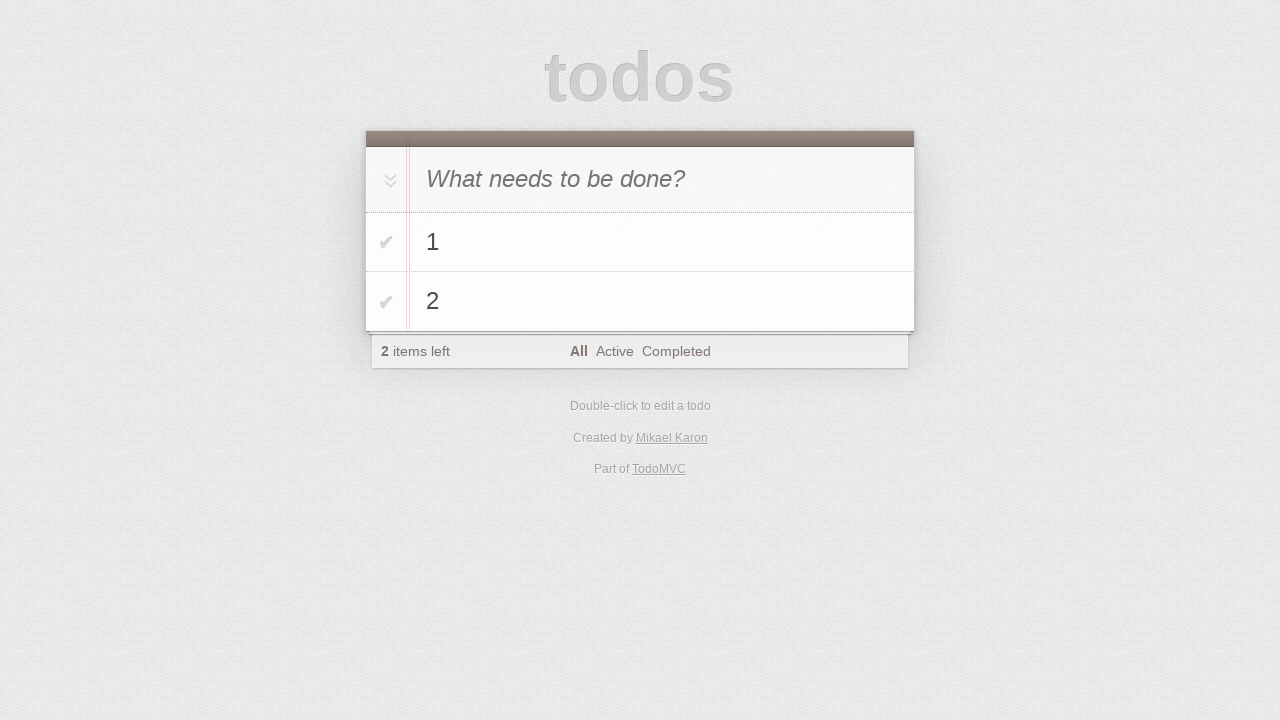

Clicked toggle-all to complete all tasks at (388, 180) on #toggle-all
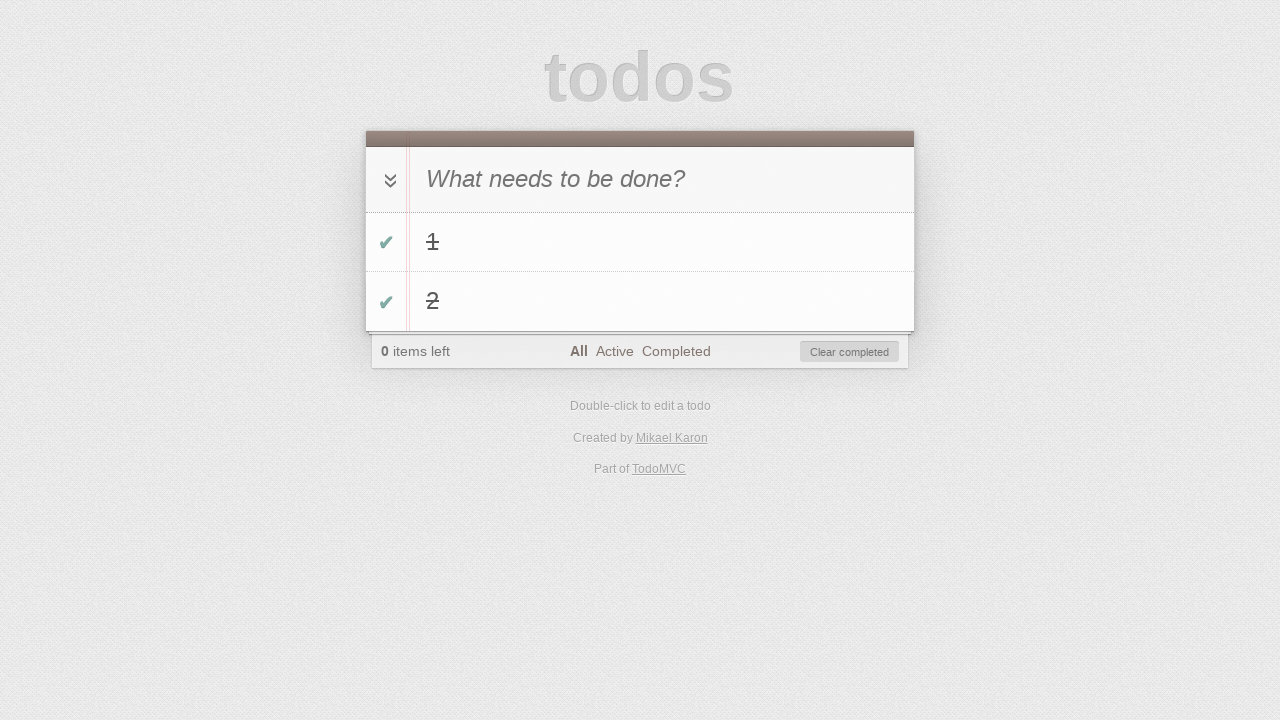

Clicked Completed filter at (676, 351) on text=Completed
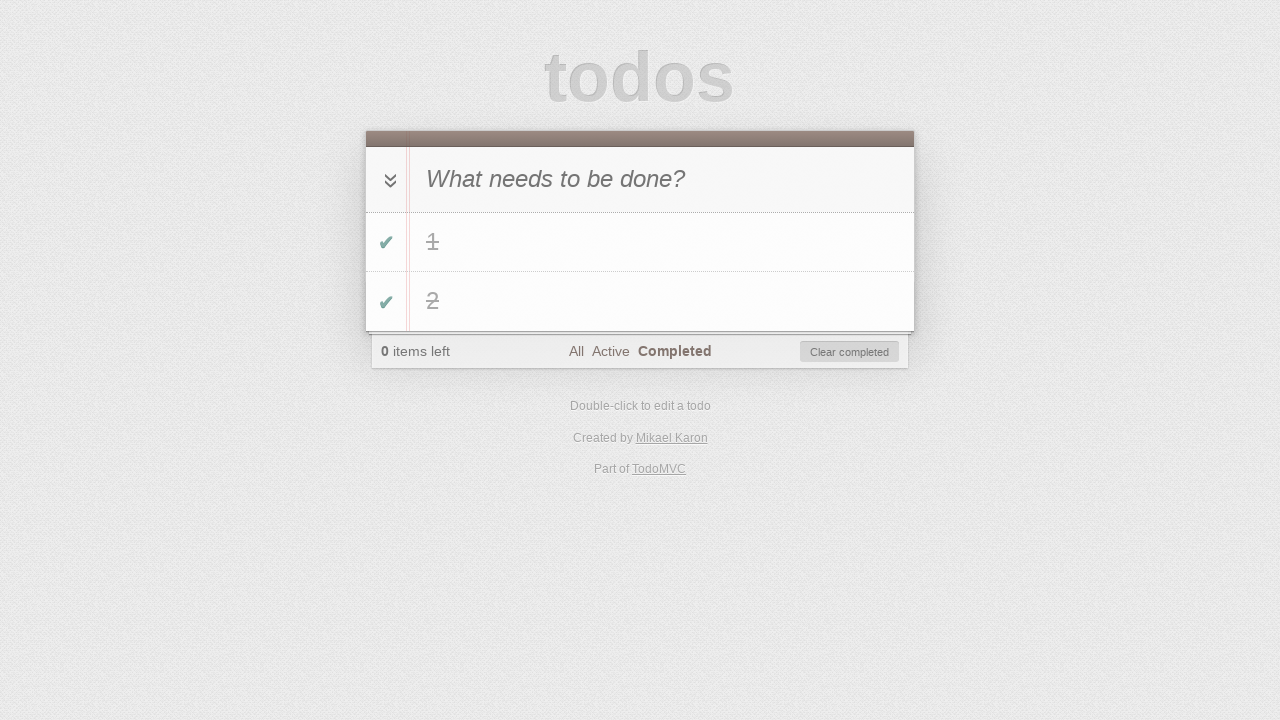

Clicked toggle-all to reopen all completed tasks at (388, 180) on #toggle-all
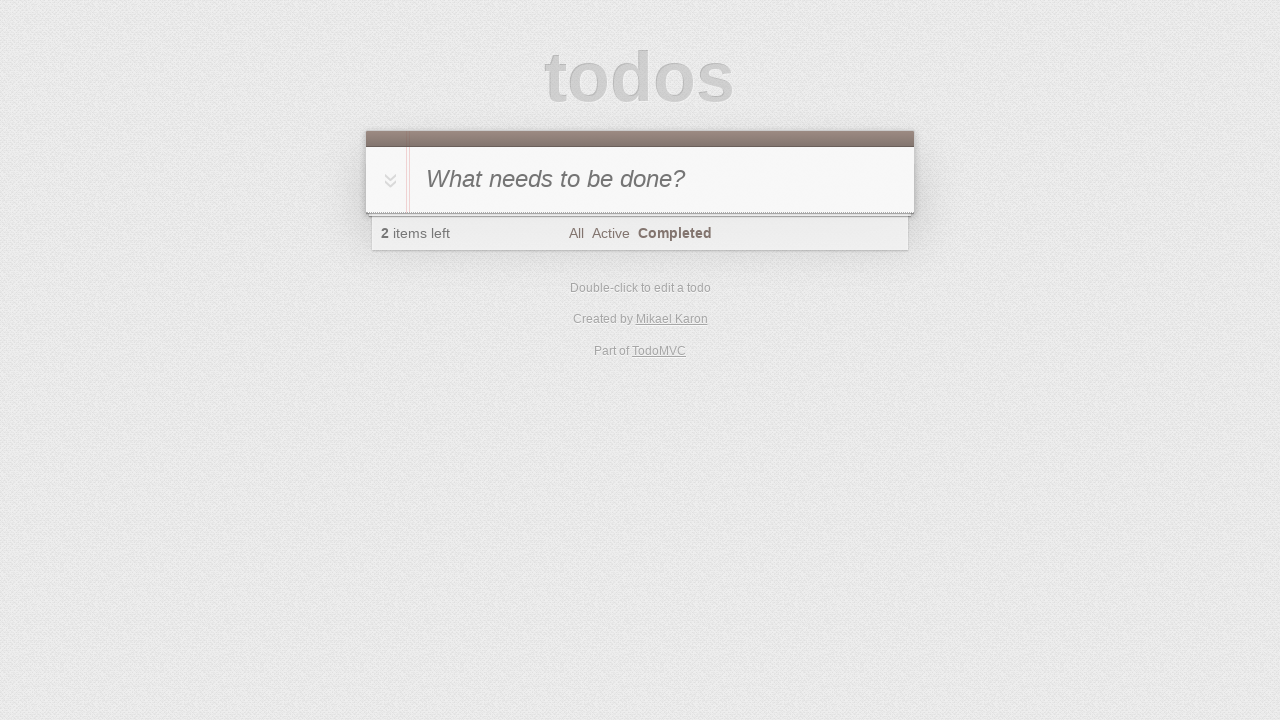

Verified no visible tasks in completed filter
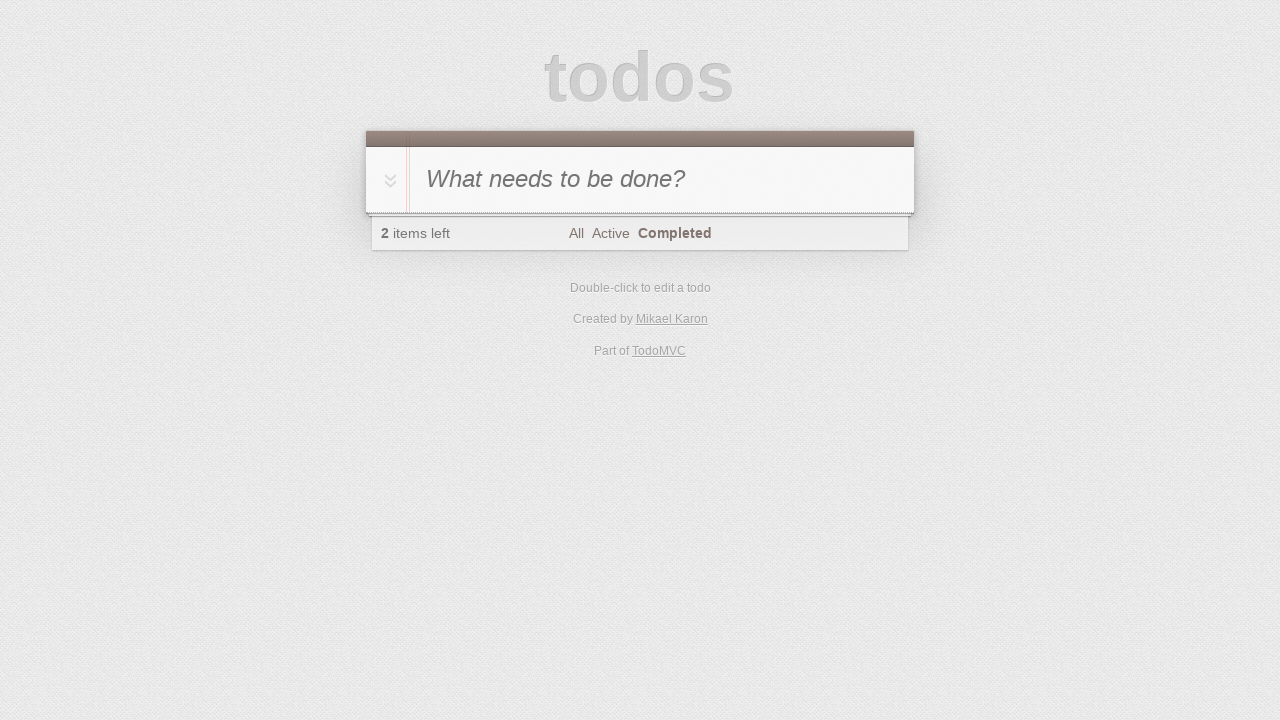

Verified item count shows 2
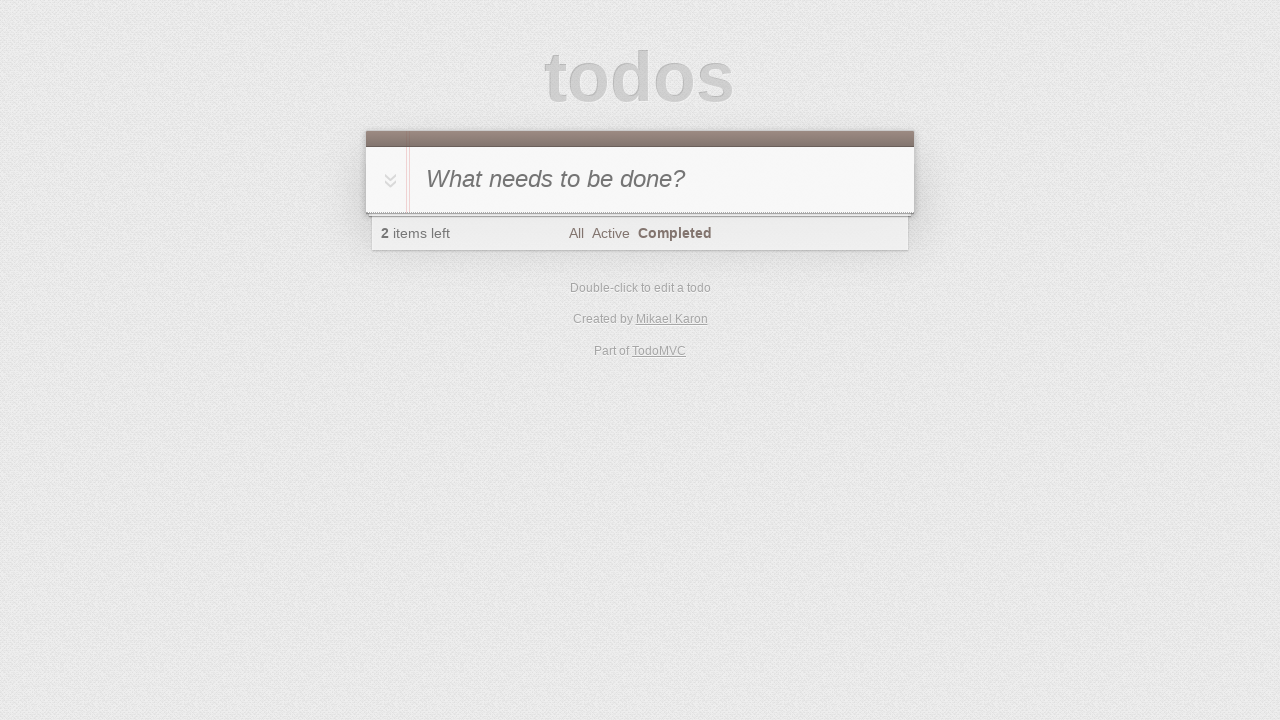

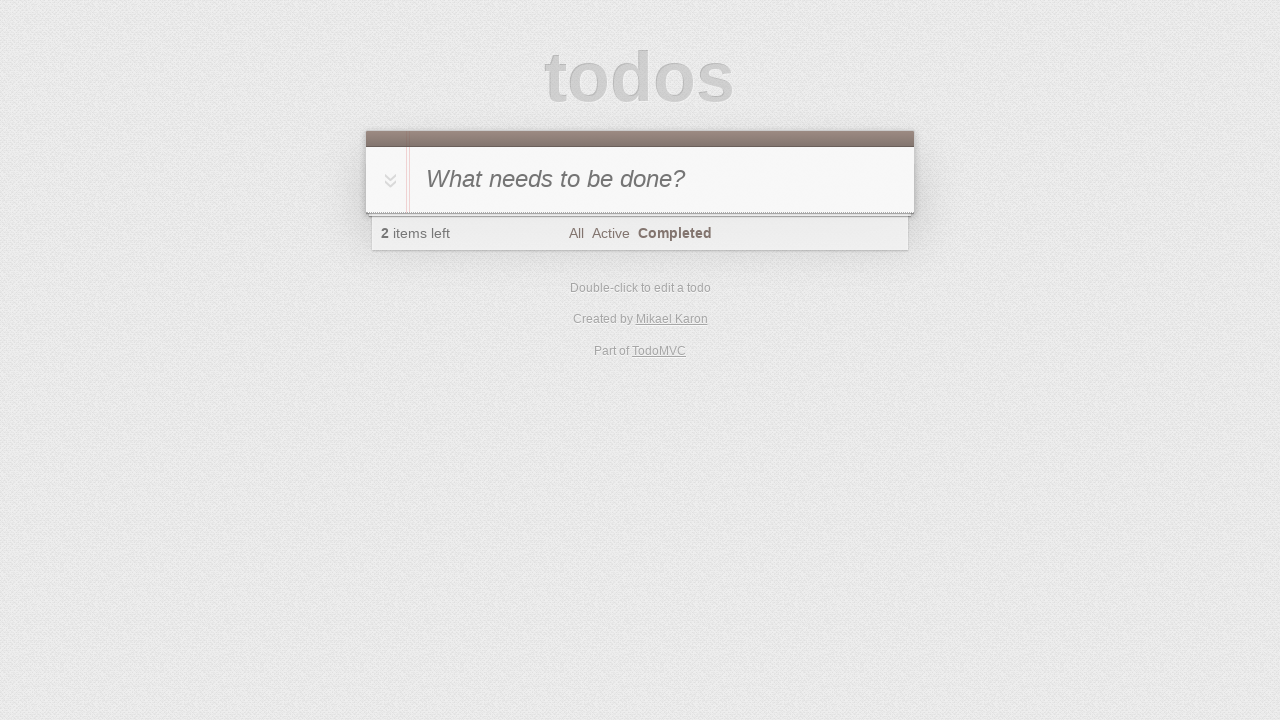